Tests context menu by right-clicking in designated area and handling JavaScript alert

Starting URL: https://the-internet.herokuapp.com

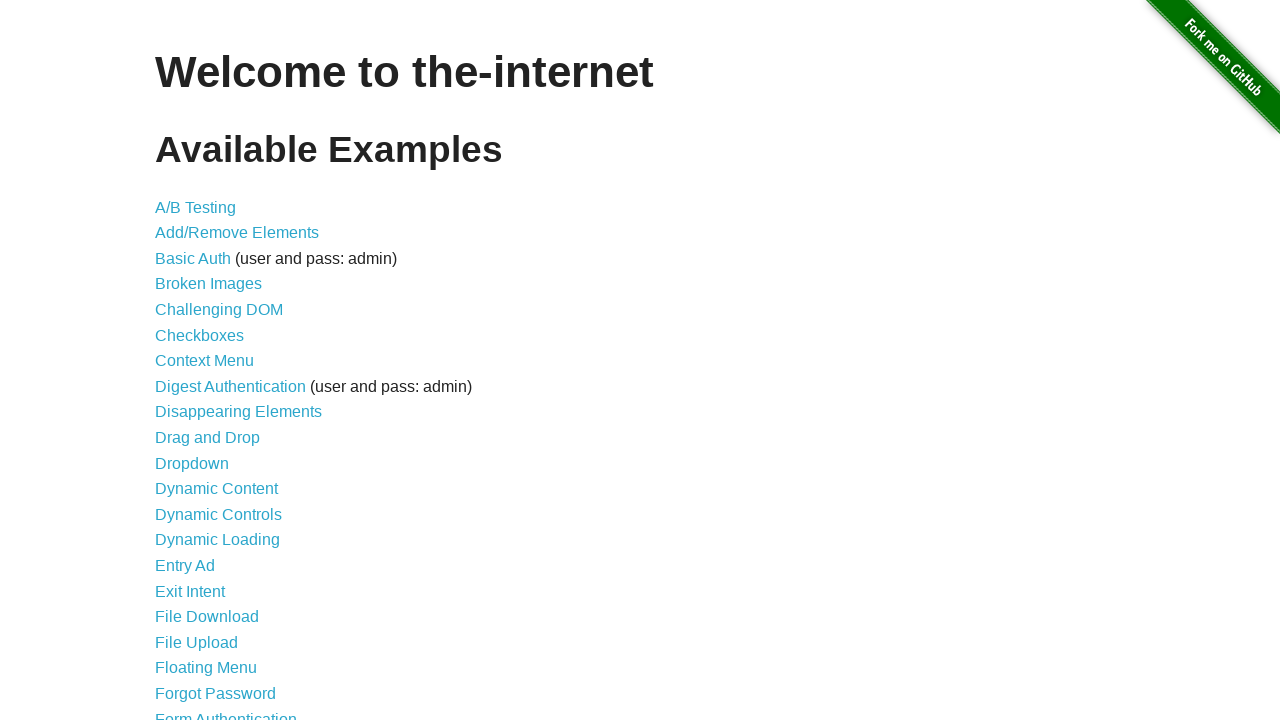

Clicked on Context Menu link at (204, 361) on text=Context Menu
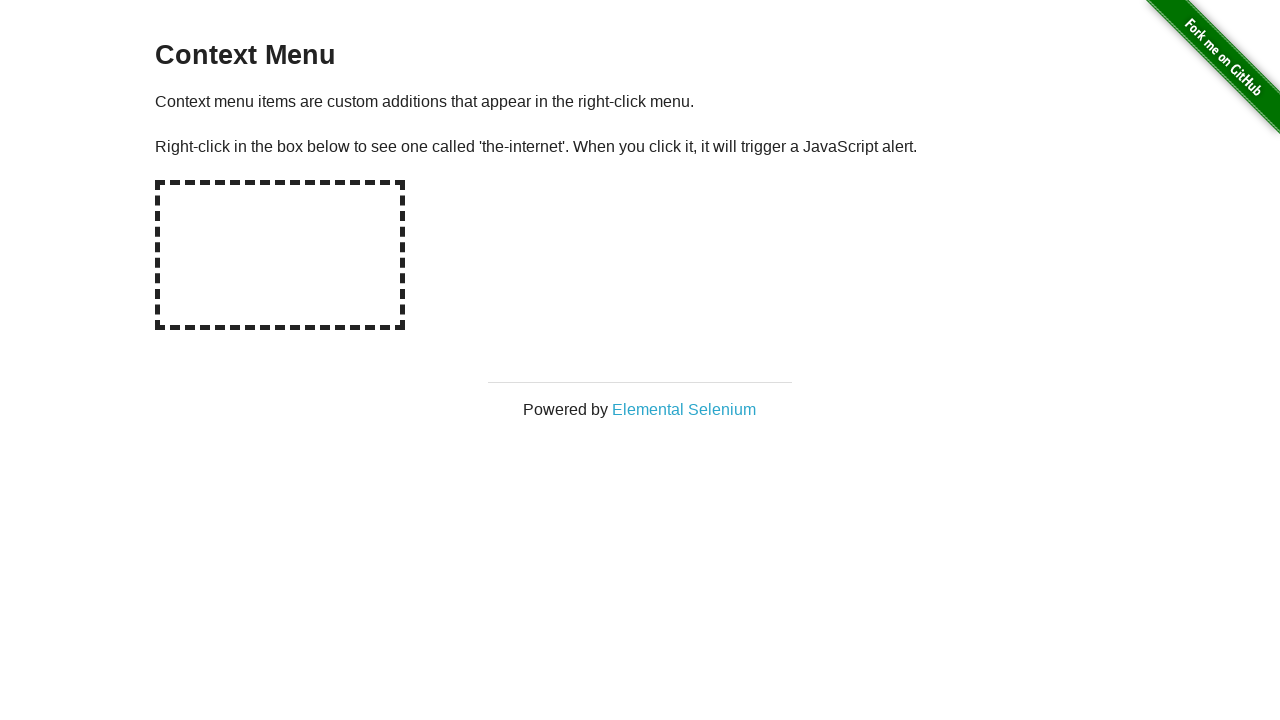

Right-clicked on the hot-spot area to trigger context menu at (280, 255) on #hot-spot
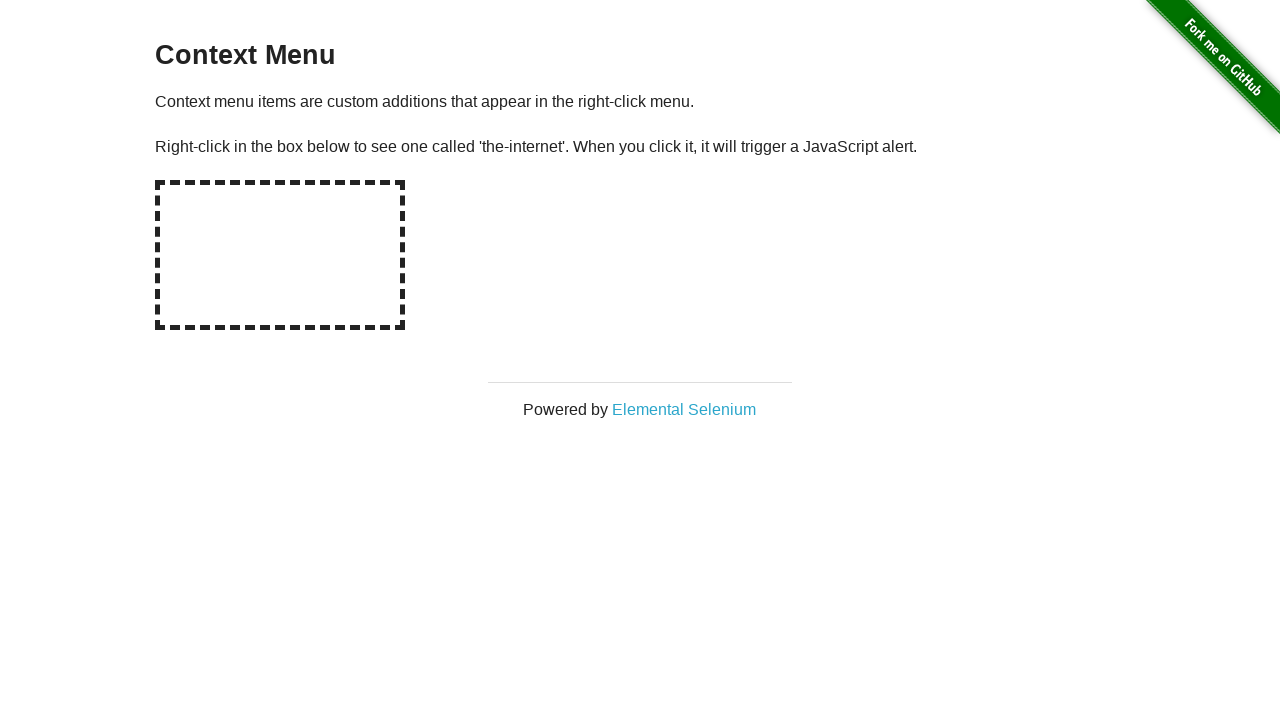

Set up dialog handler to accept JavaScript alert
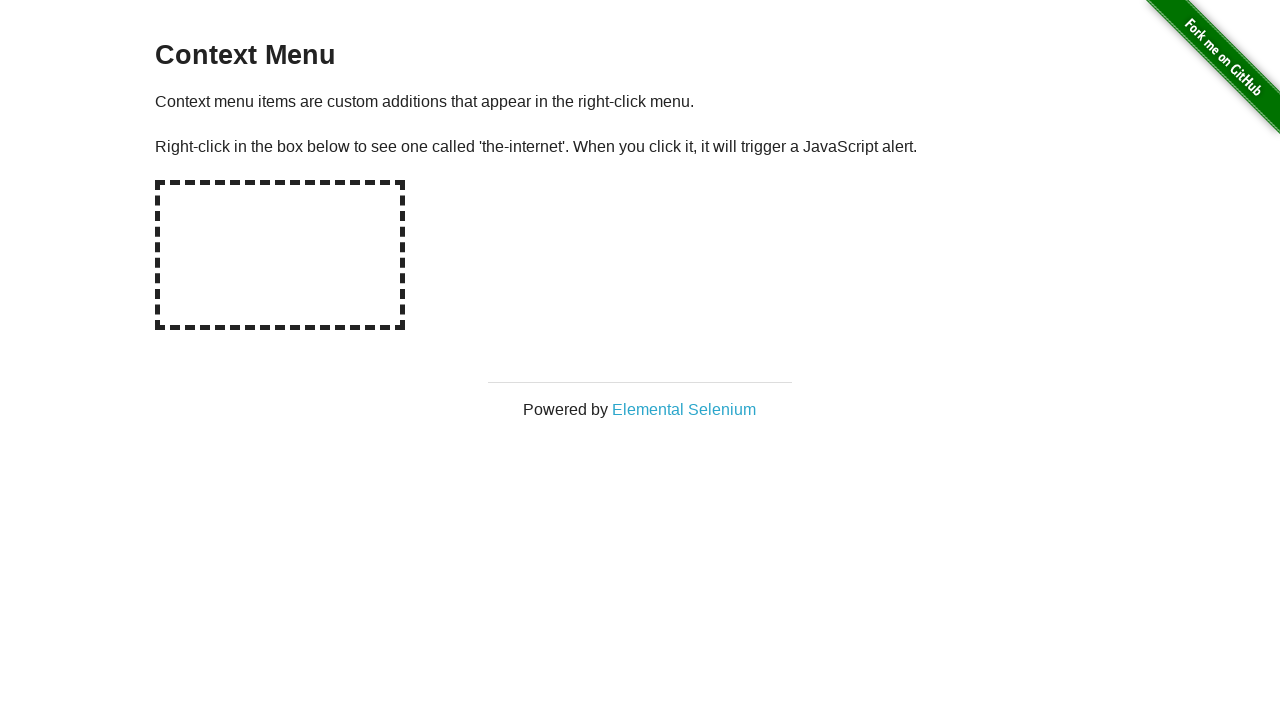

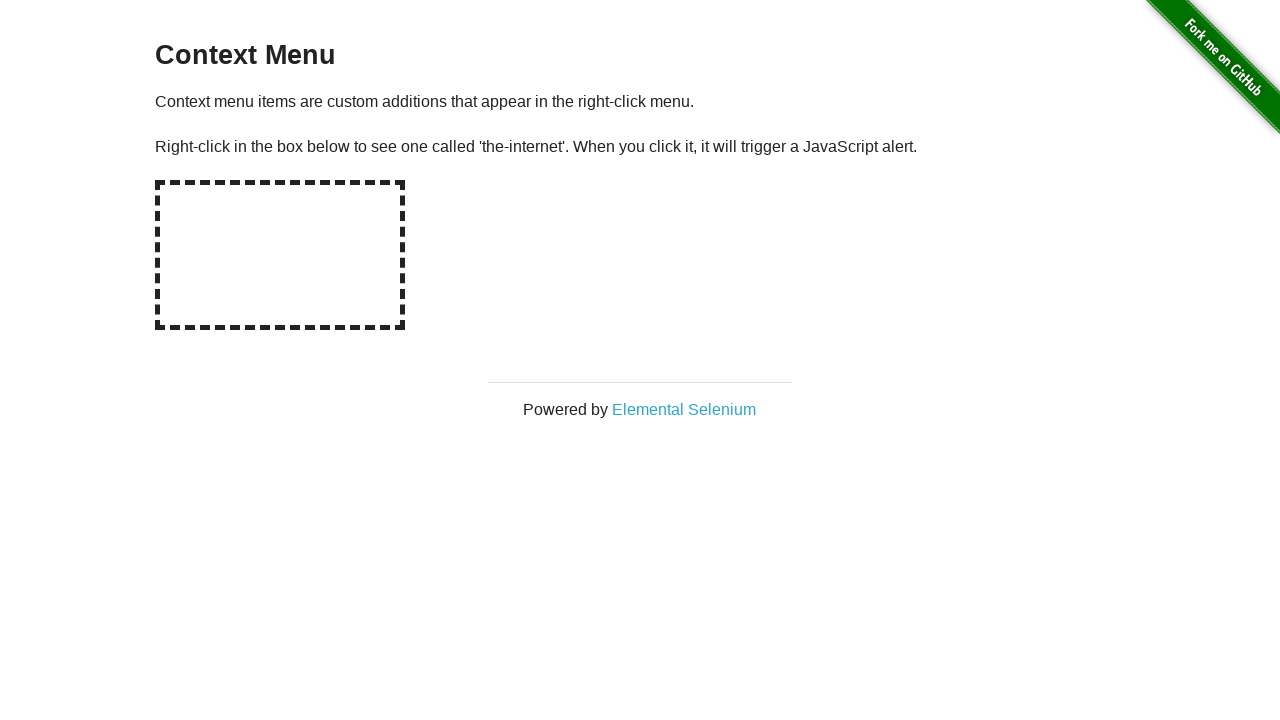